Demonstrates drag and drop action by dragging element A to a specific offset position

Starting URL: https://crossbrowsertesting.github.io/drag-and-drop

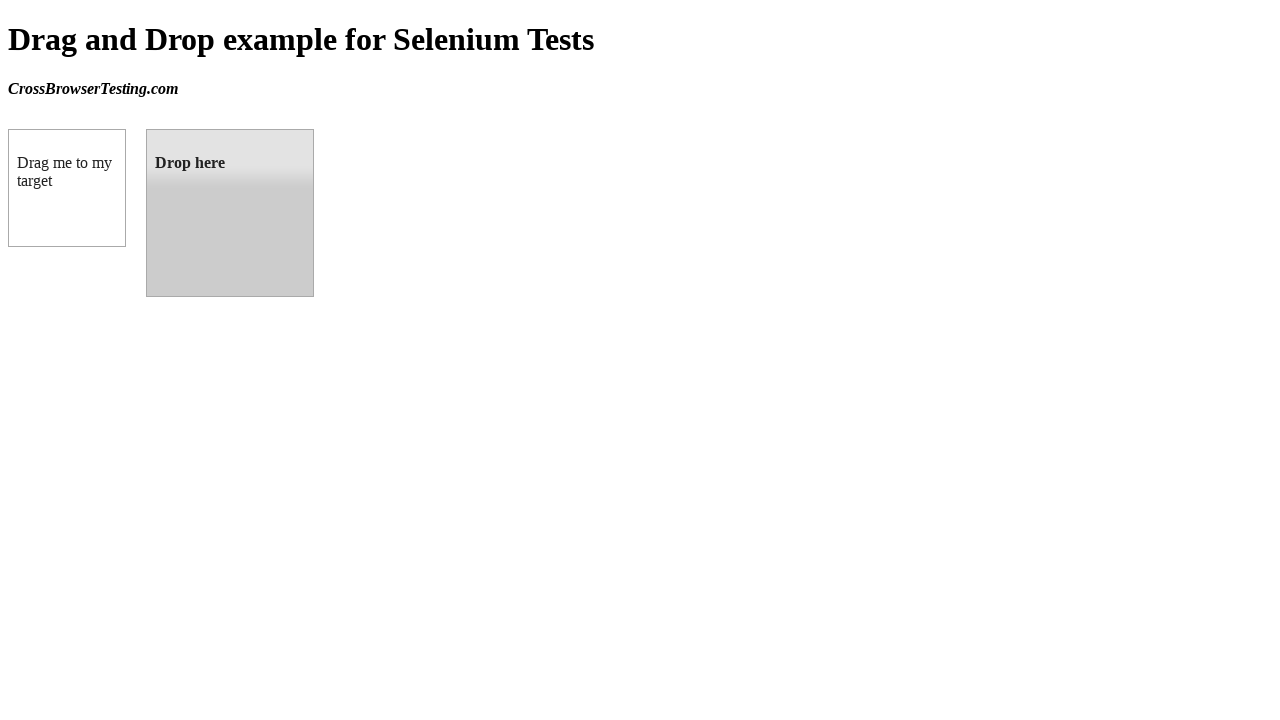

Located draggable element with id 'draggable'
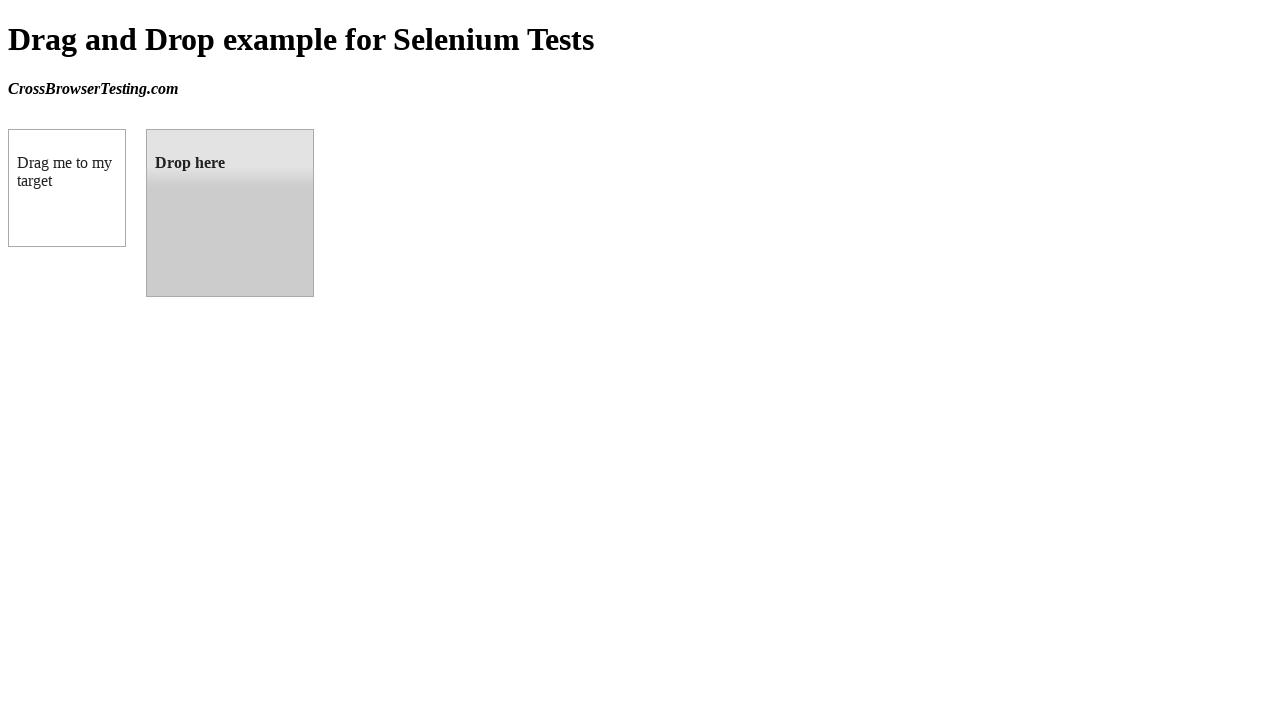

Located droppable target element with id 'droppable'
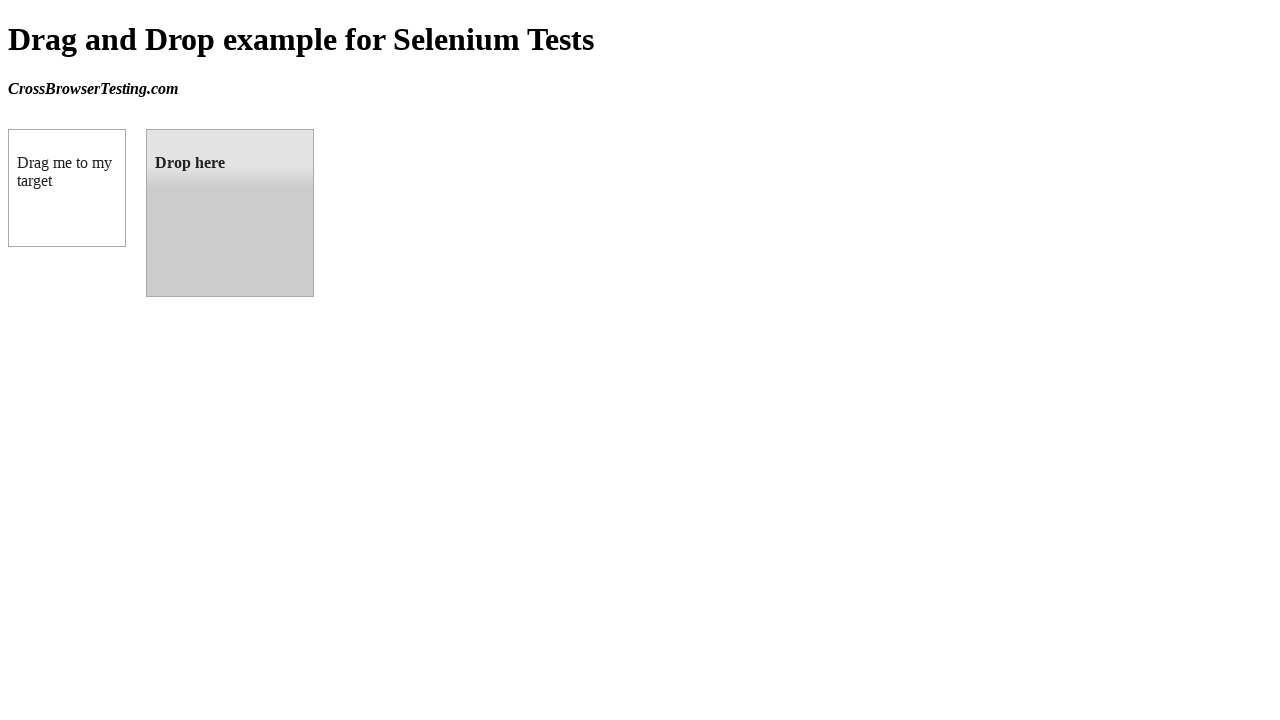

Retrieved bounding box of target element
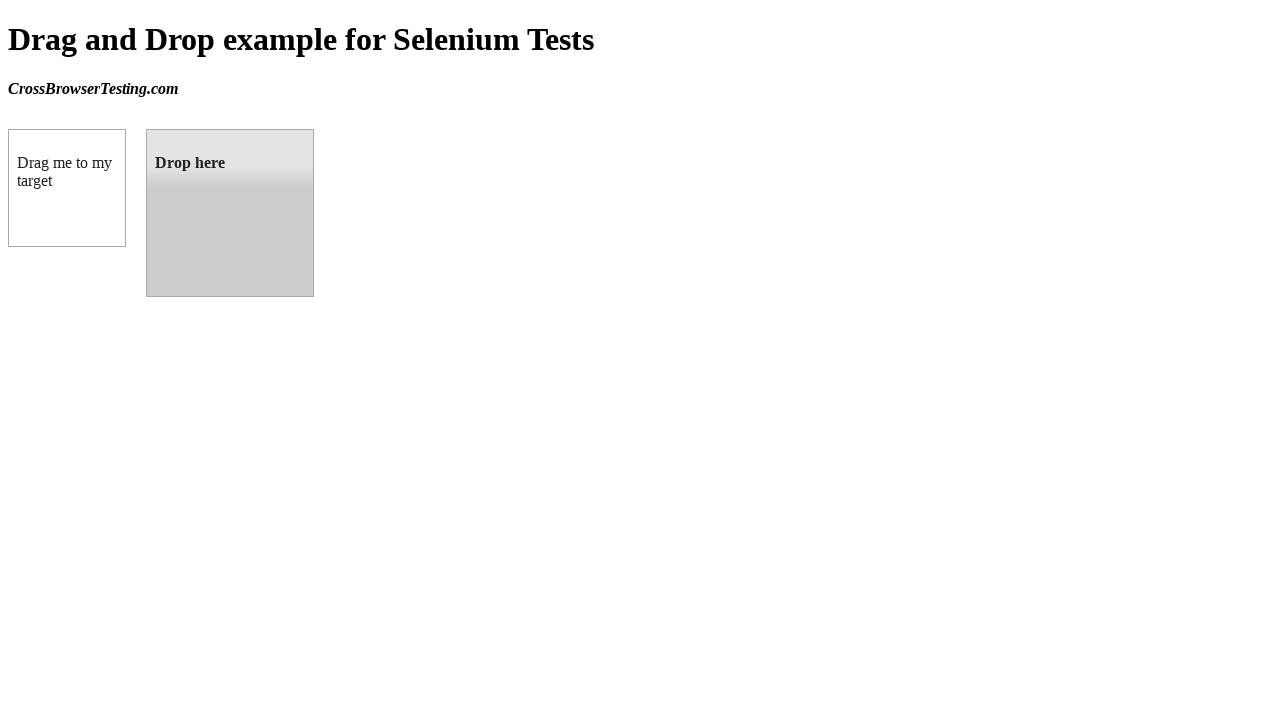

Dragged element A to droppable target element at (230, 213)
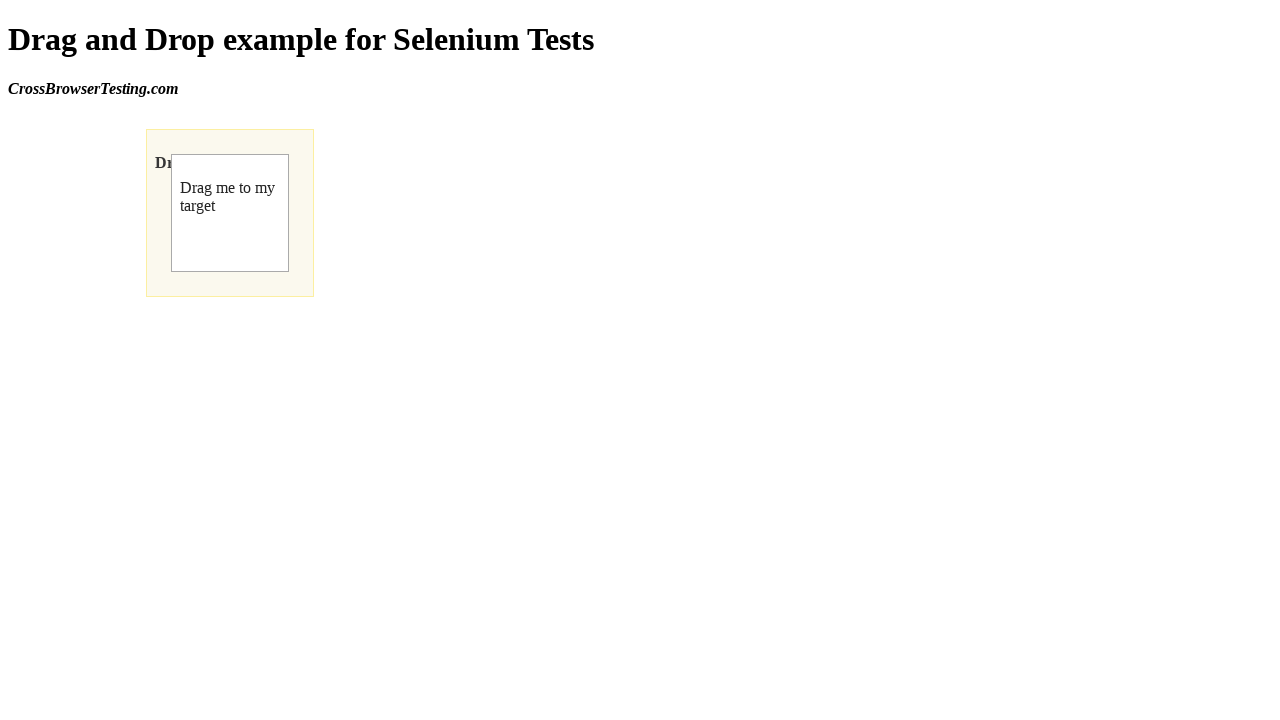

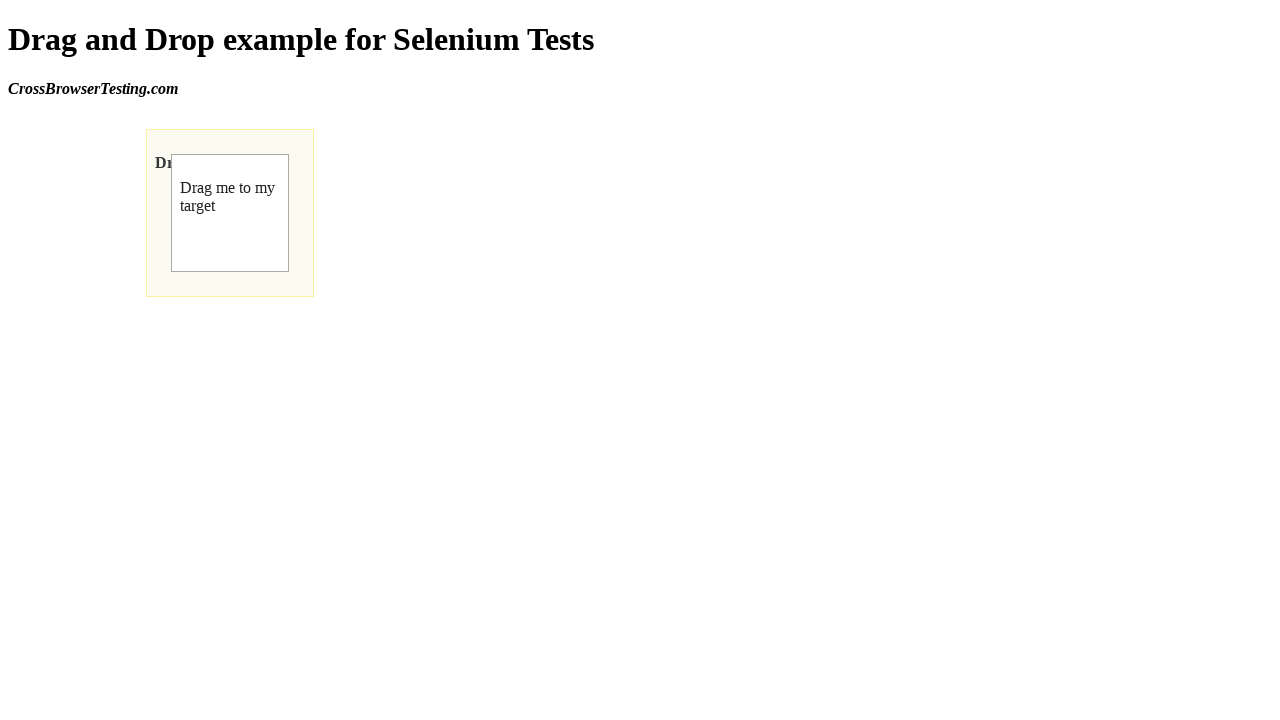